Tests explicit wait functionality by clicking Enable button, waiting for the loading spinner to disappear, then validating the success message appears.

Starting URL: https://the-internet.herokuapp.com/dynamic_controls

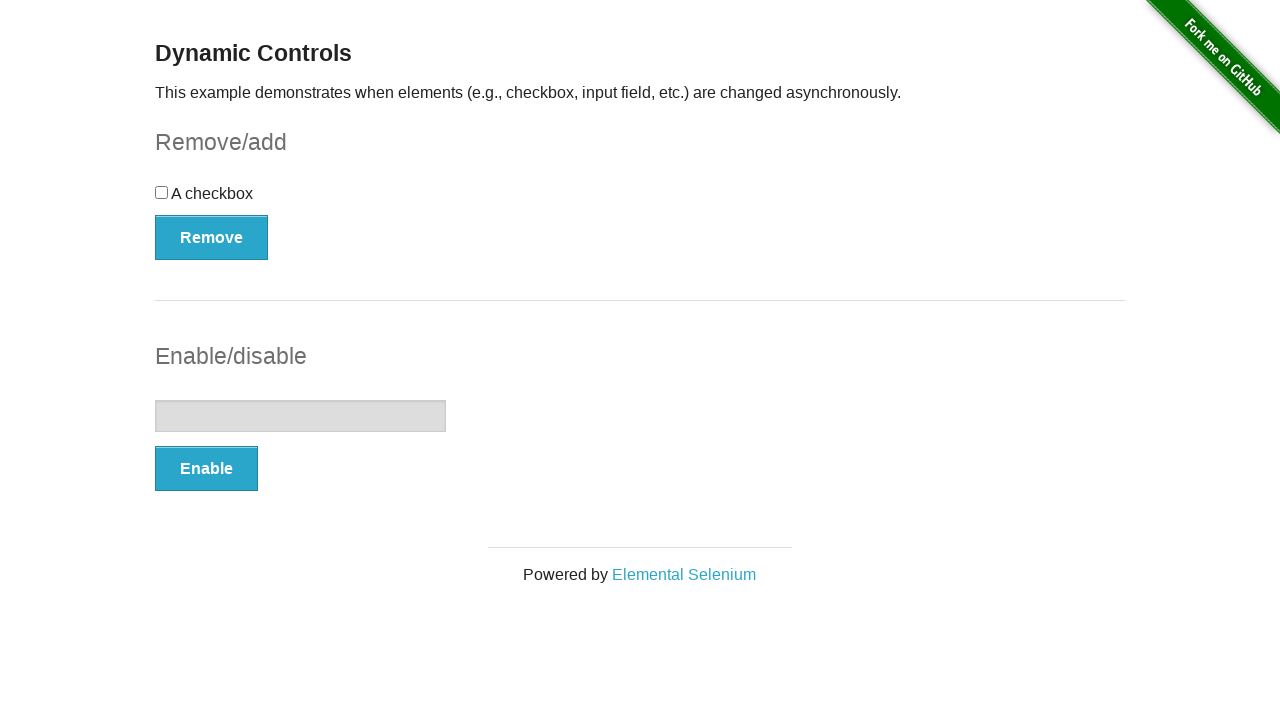

Navigated to dynamic controls page
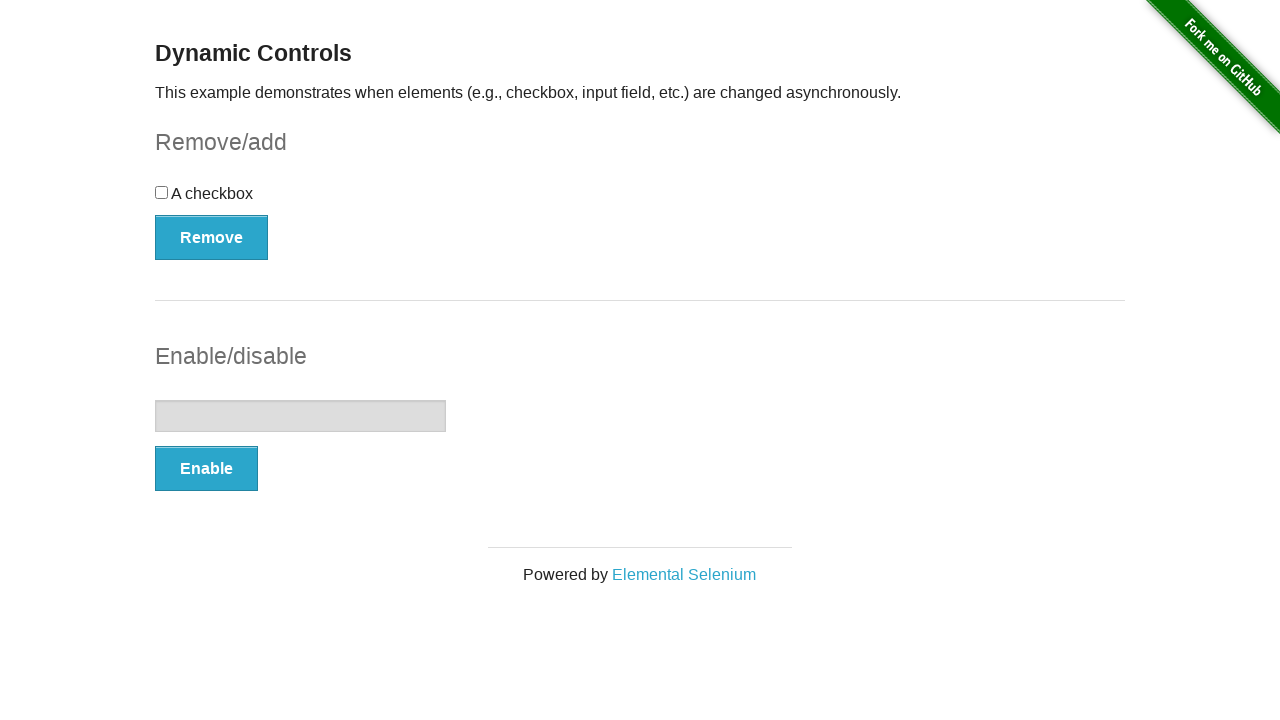

Clicked Enable button at (206, 469) on button:has-text('Enable')
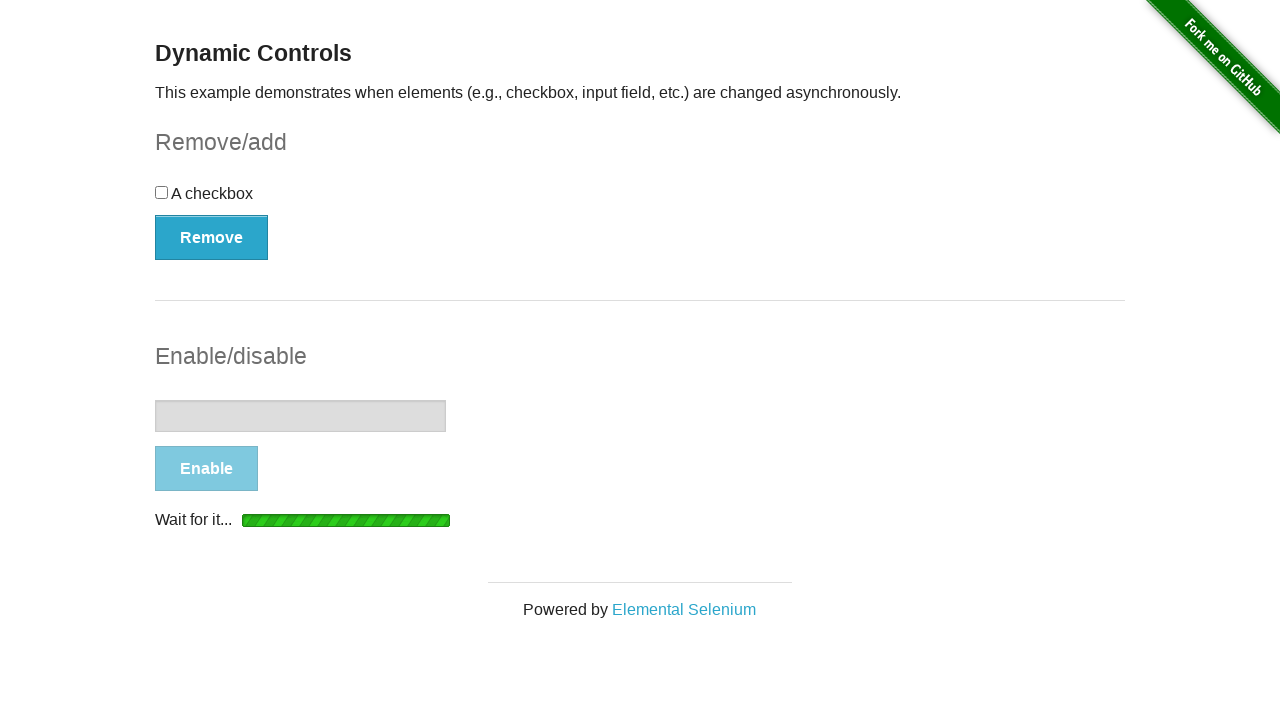

Loading spinner disappeared after explicit wait
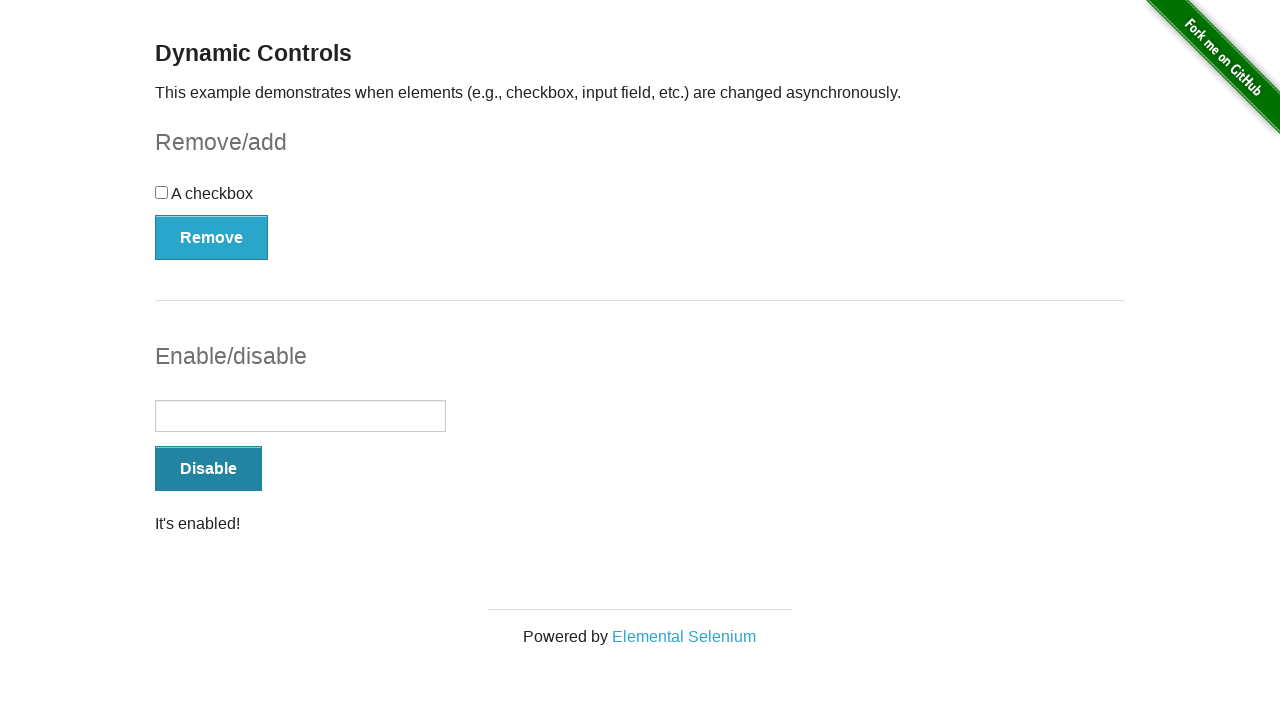

Success message 'It's enabled!' appeared and validated
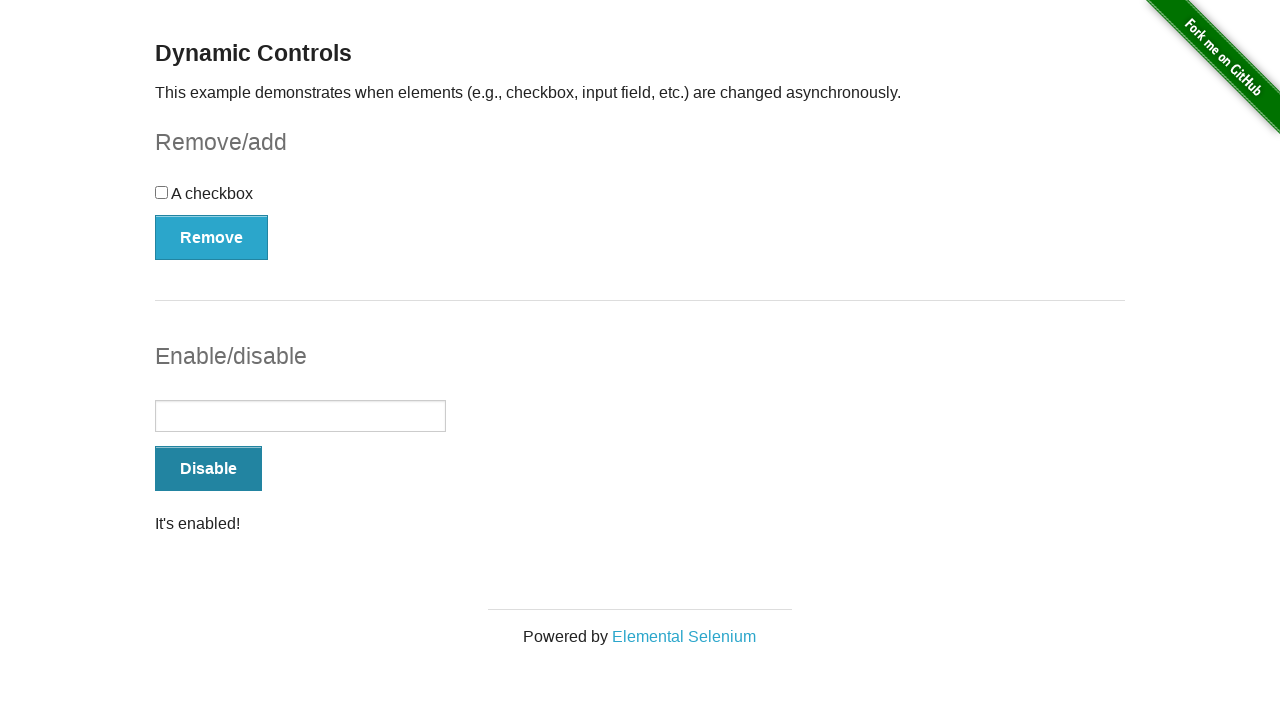

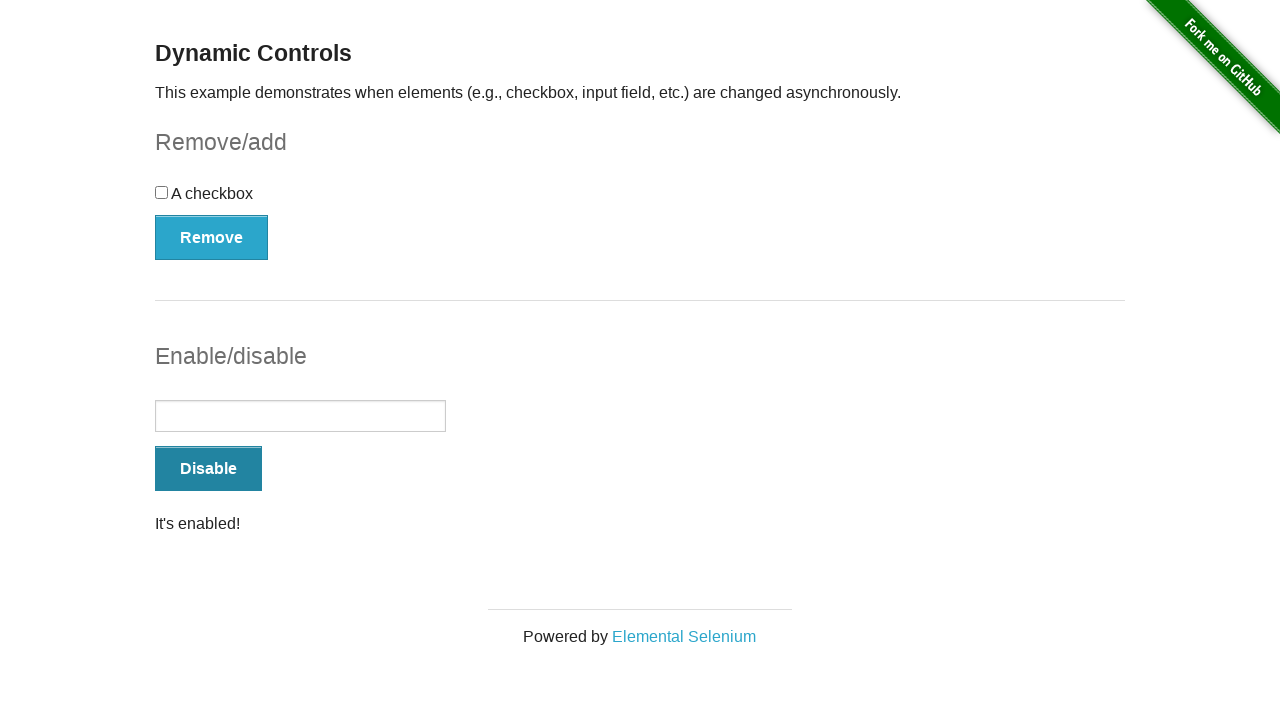